Tests that edits are cancelled when pressing Escape key

Starting URL: https://demo.playwright.dev/todomvc

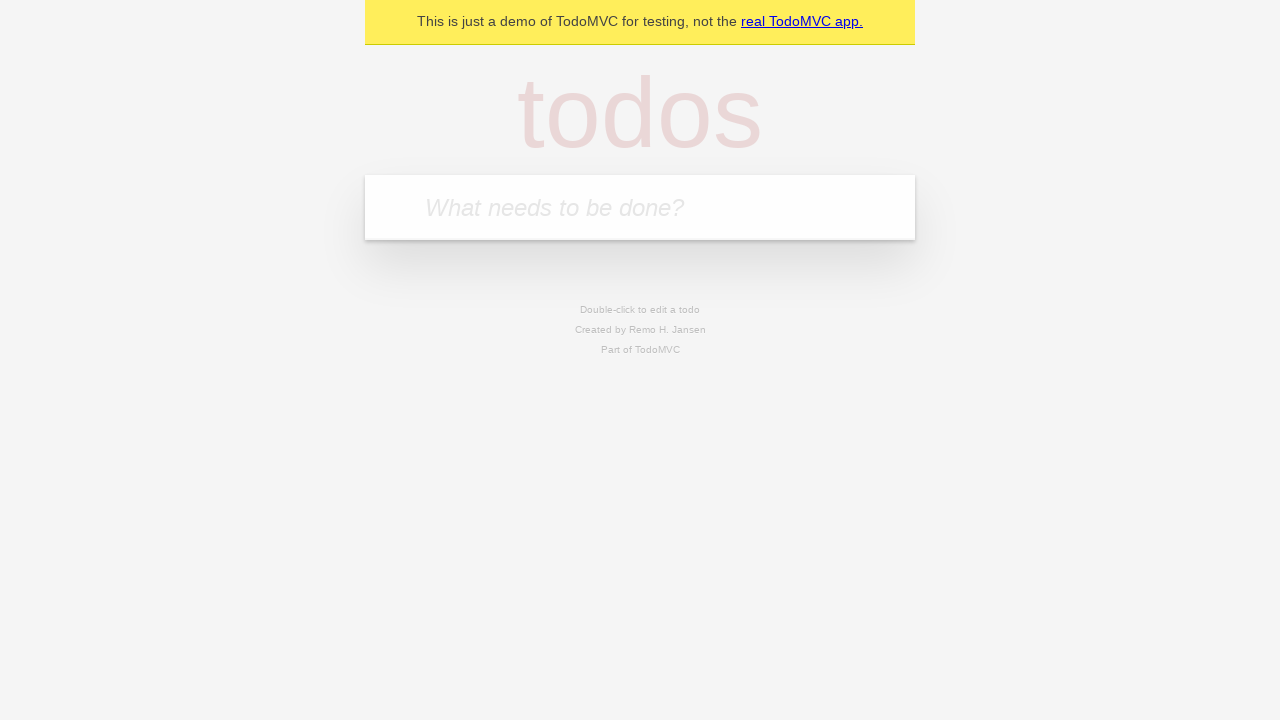

Filled todo input with 'buy some cheese' on internal:attr=[placeholder="What needs to be done?"i]
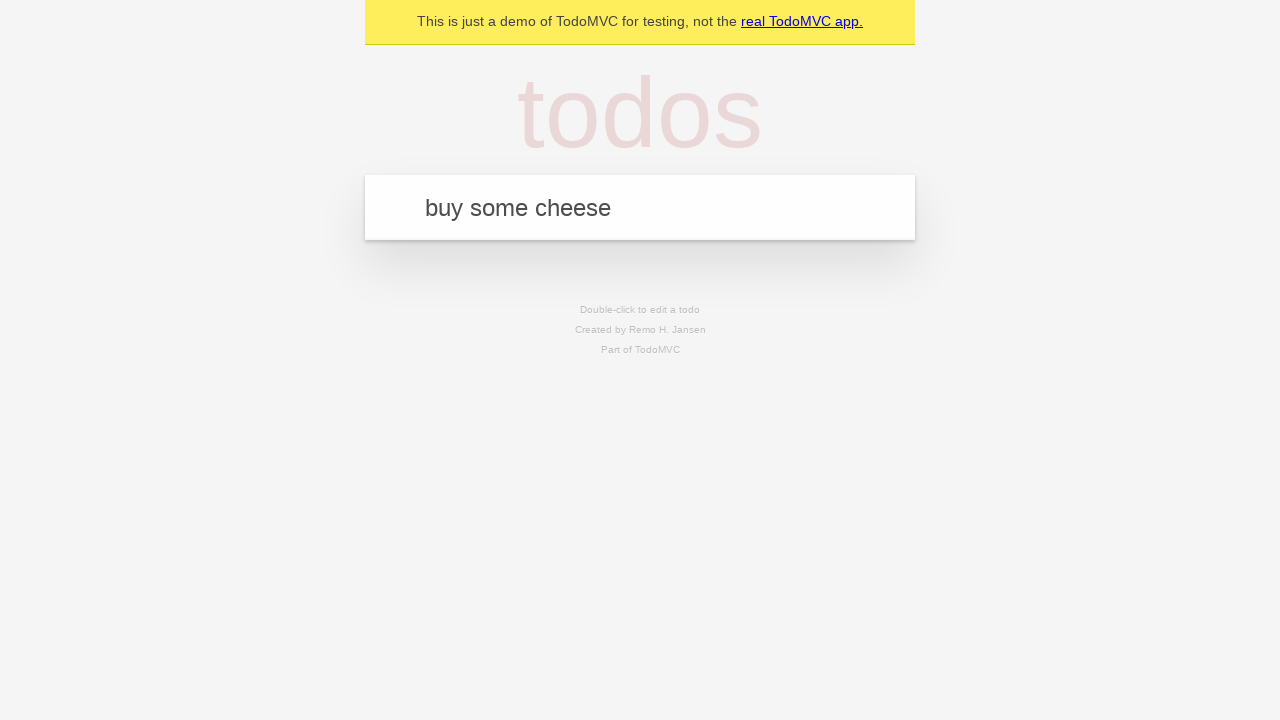

Pressed Enter to add first todo on internal:attr=[placeholder="What needs to be done?"i]
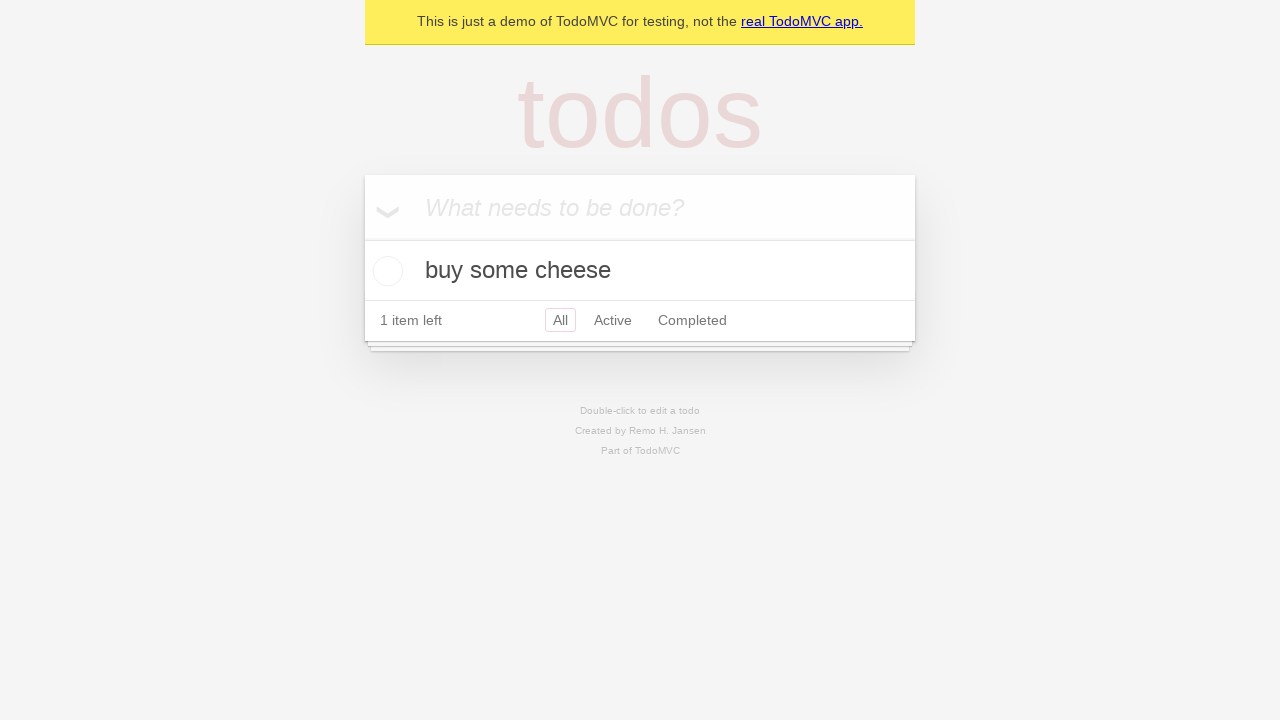

Filled todo input with 'feed the cat' on internal:attr=[placeholder="What needs to be done?"i]
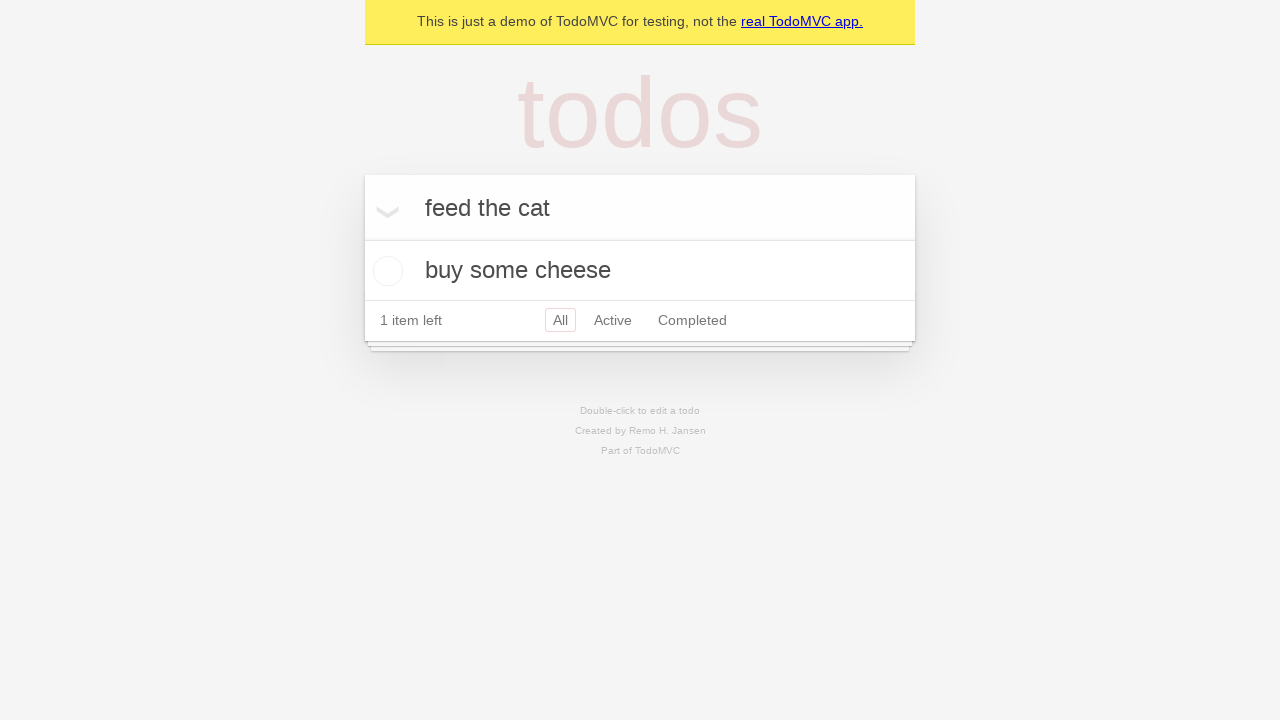

Pressed Enter to add second todo on internal:attr=[placeholder="What needs to be done?"i]
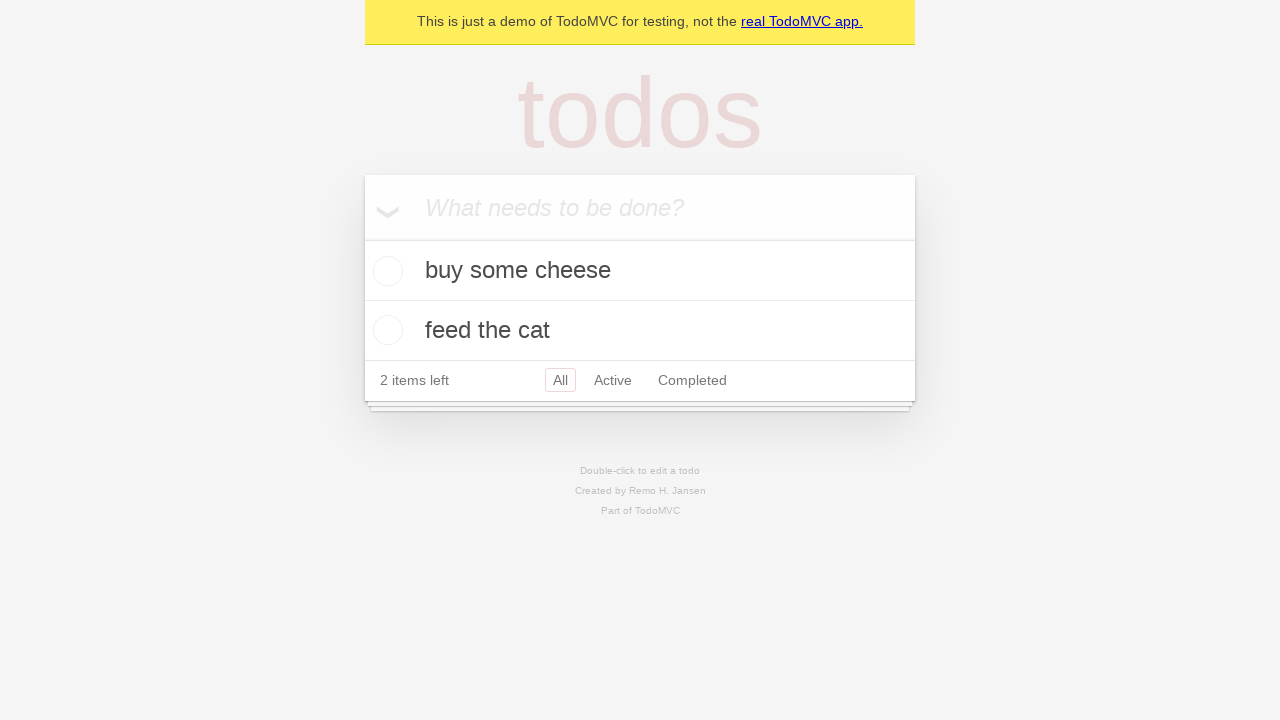

Filled todo input with 'book a doctors appointment' on internal:attr=[placeholder="What needs to be done?"i]
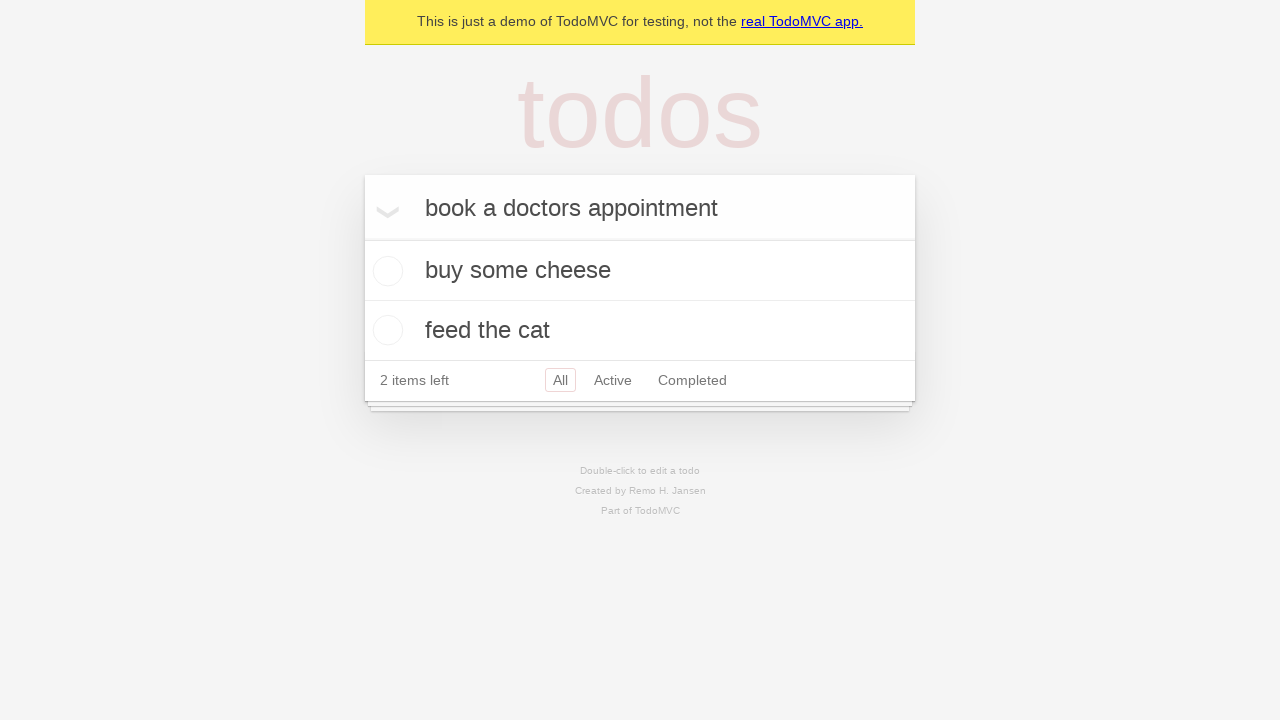

Pressed Enter to add third todo on internal:attr=[placeholder="What needs to be done?"i]
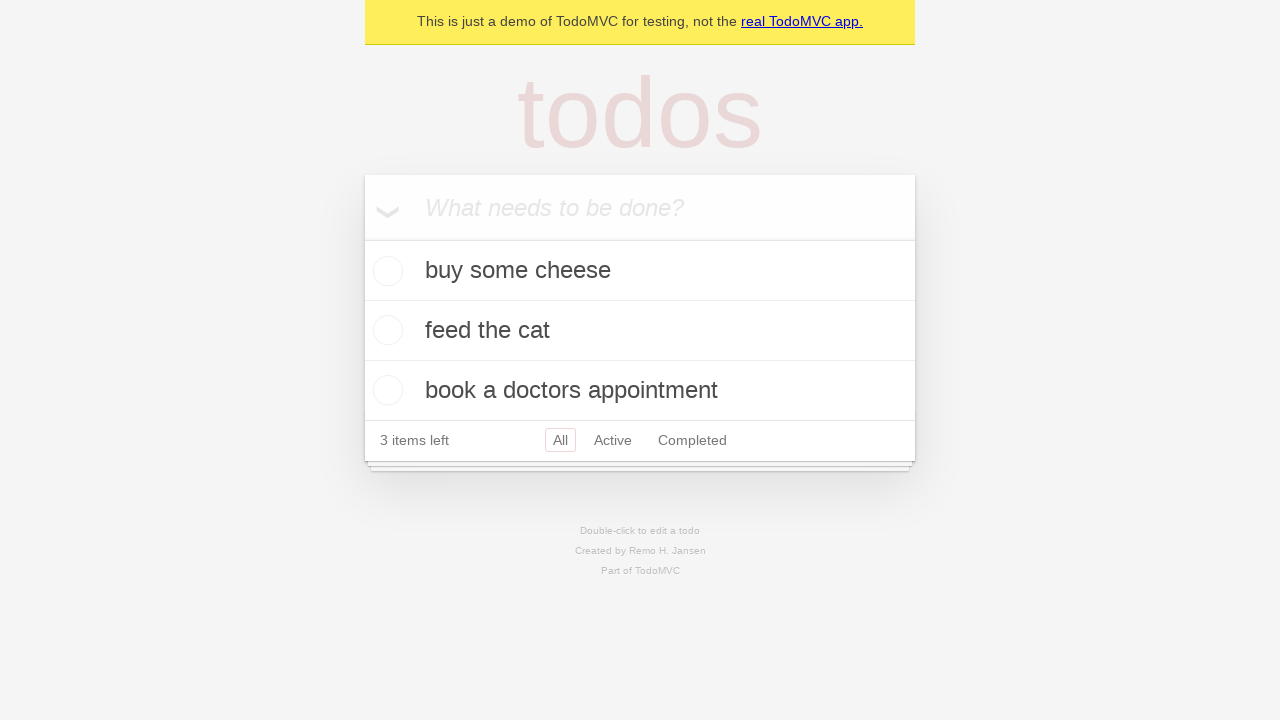

Double-clicked second todo to enter edit mode at (640, 331) on internal:testid=[data-testid="todo-item"s] >> nth=1
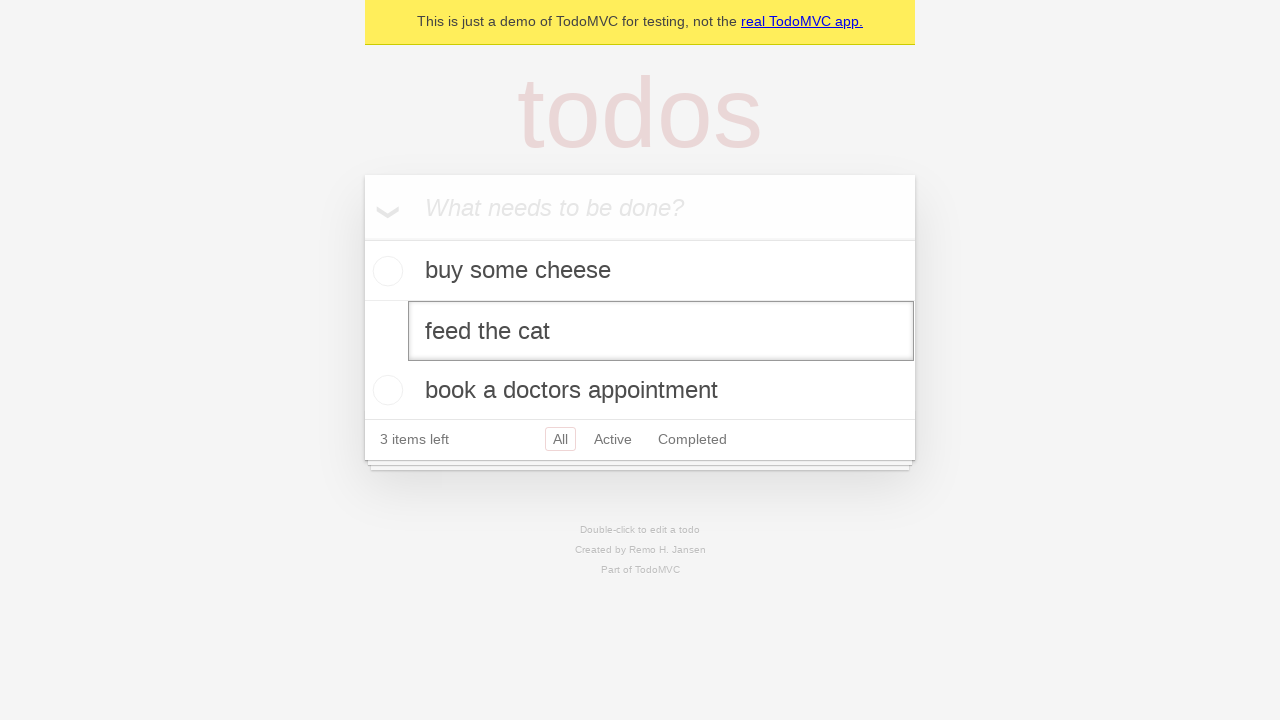

Filled edit field with 'buy some sausages' on internal:testid=[data-testid="todo-item"s] >> nth=1 >> internal:role=textbox[nam
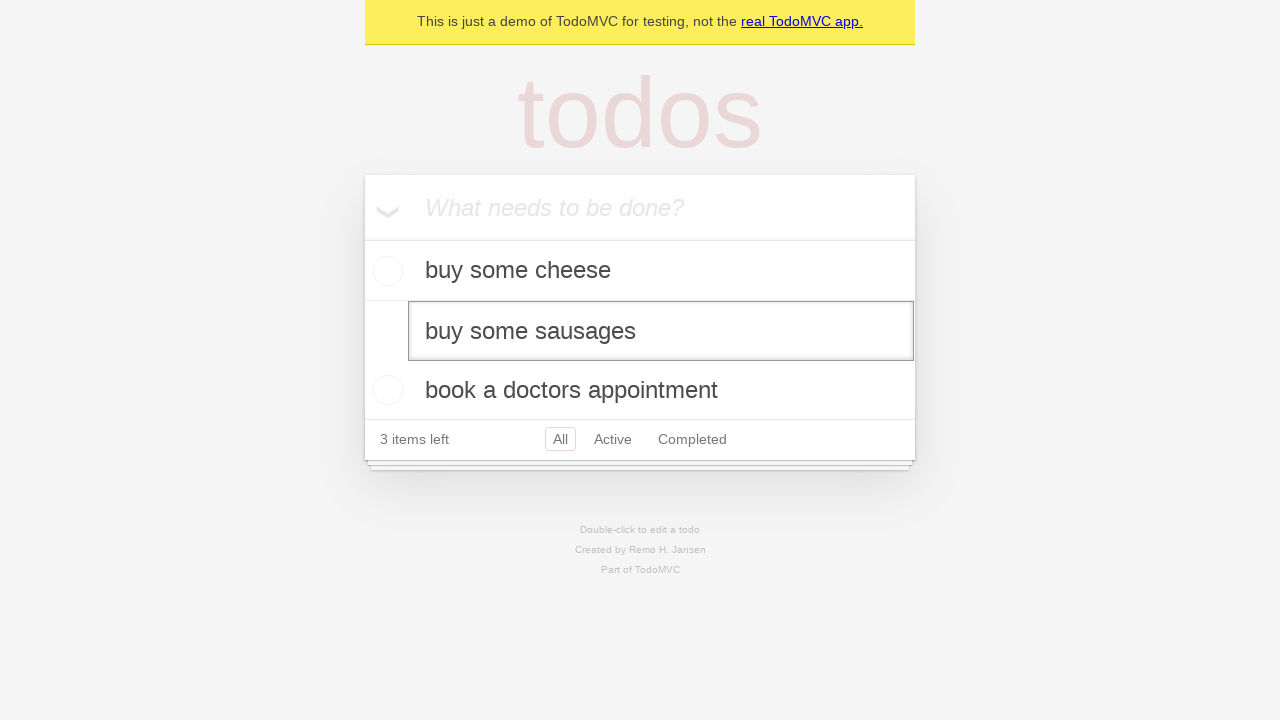

Pressed Escape to cancel edit on internal:testid=[data-testid="todo-item"s] >> nth=1 >> internal:role=textbox[nam
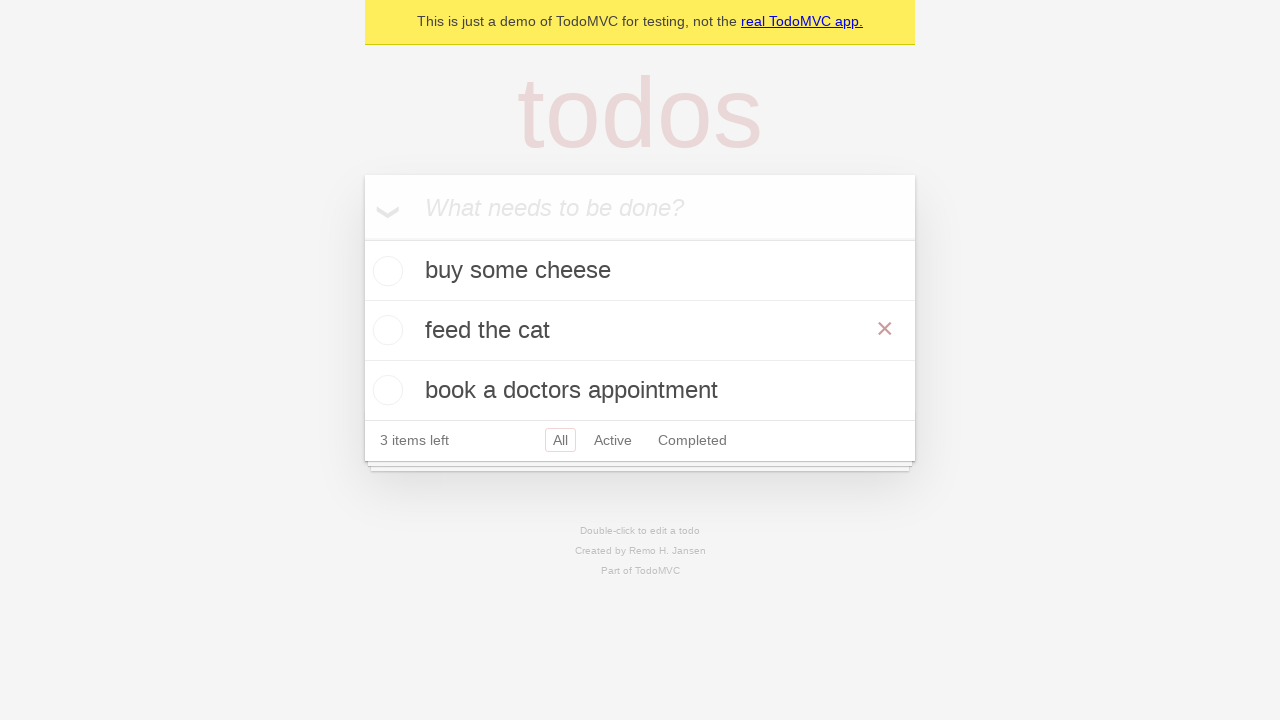

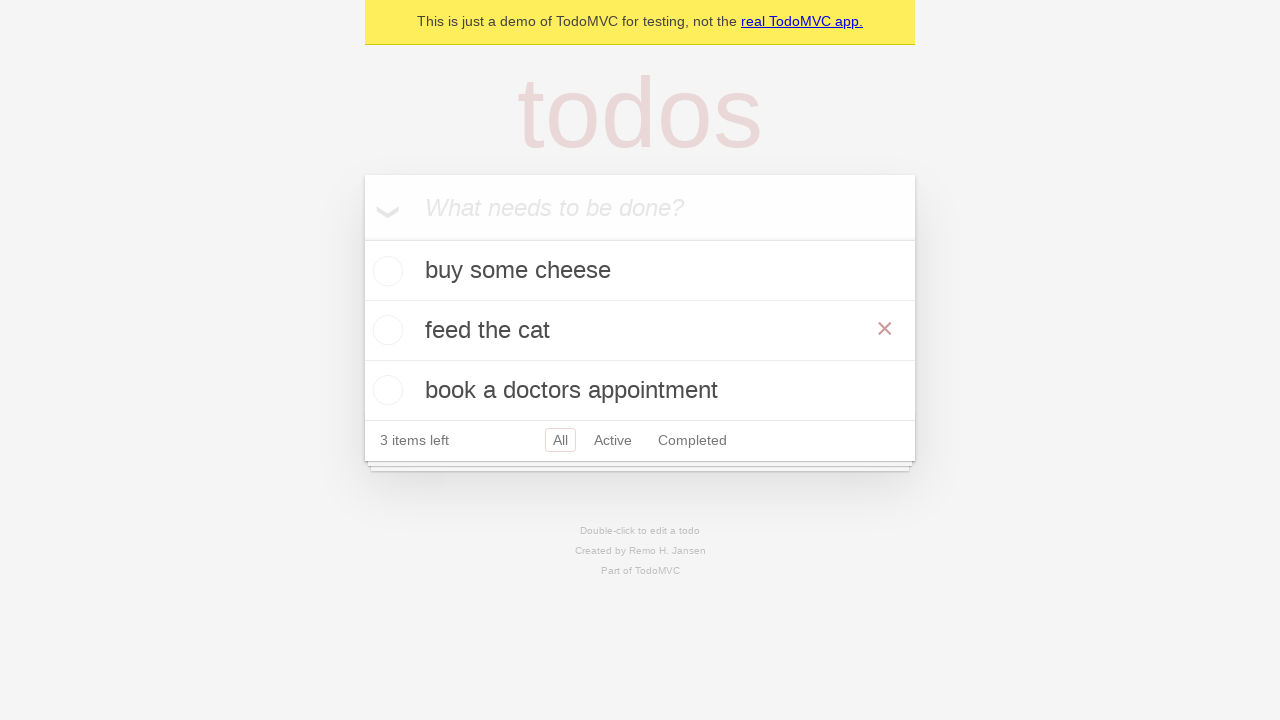